Navigates to the Chaldal e-commerce website and maximizes the browser window

Starting URL: https://chaldal.com/

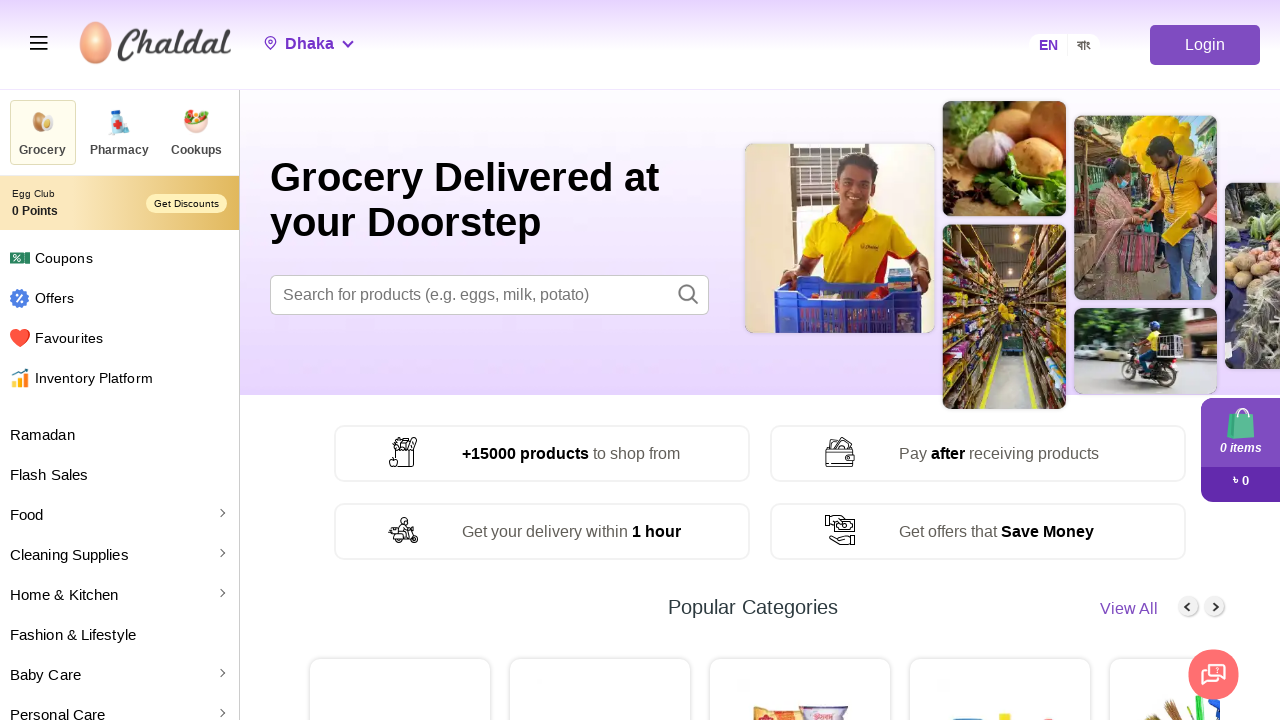

Navigated to Chaldal e-commerce website
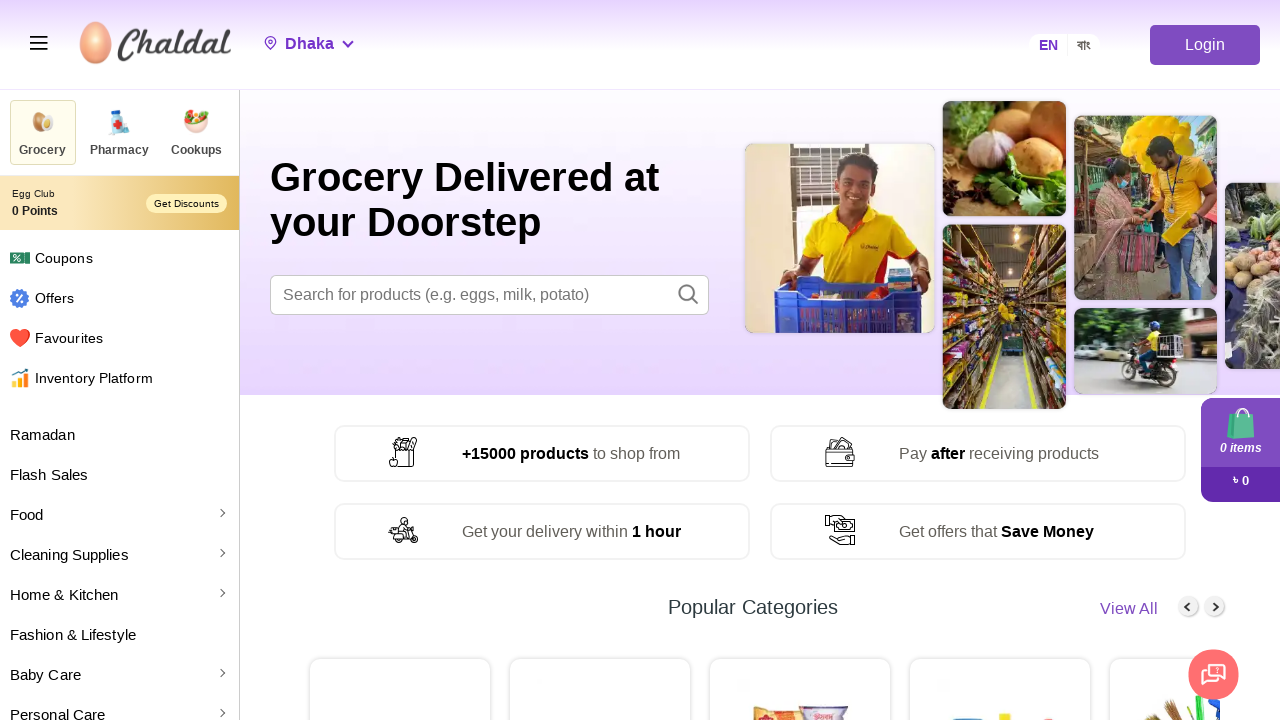

Maximized browser window to 1920x1080
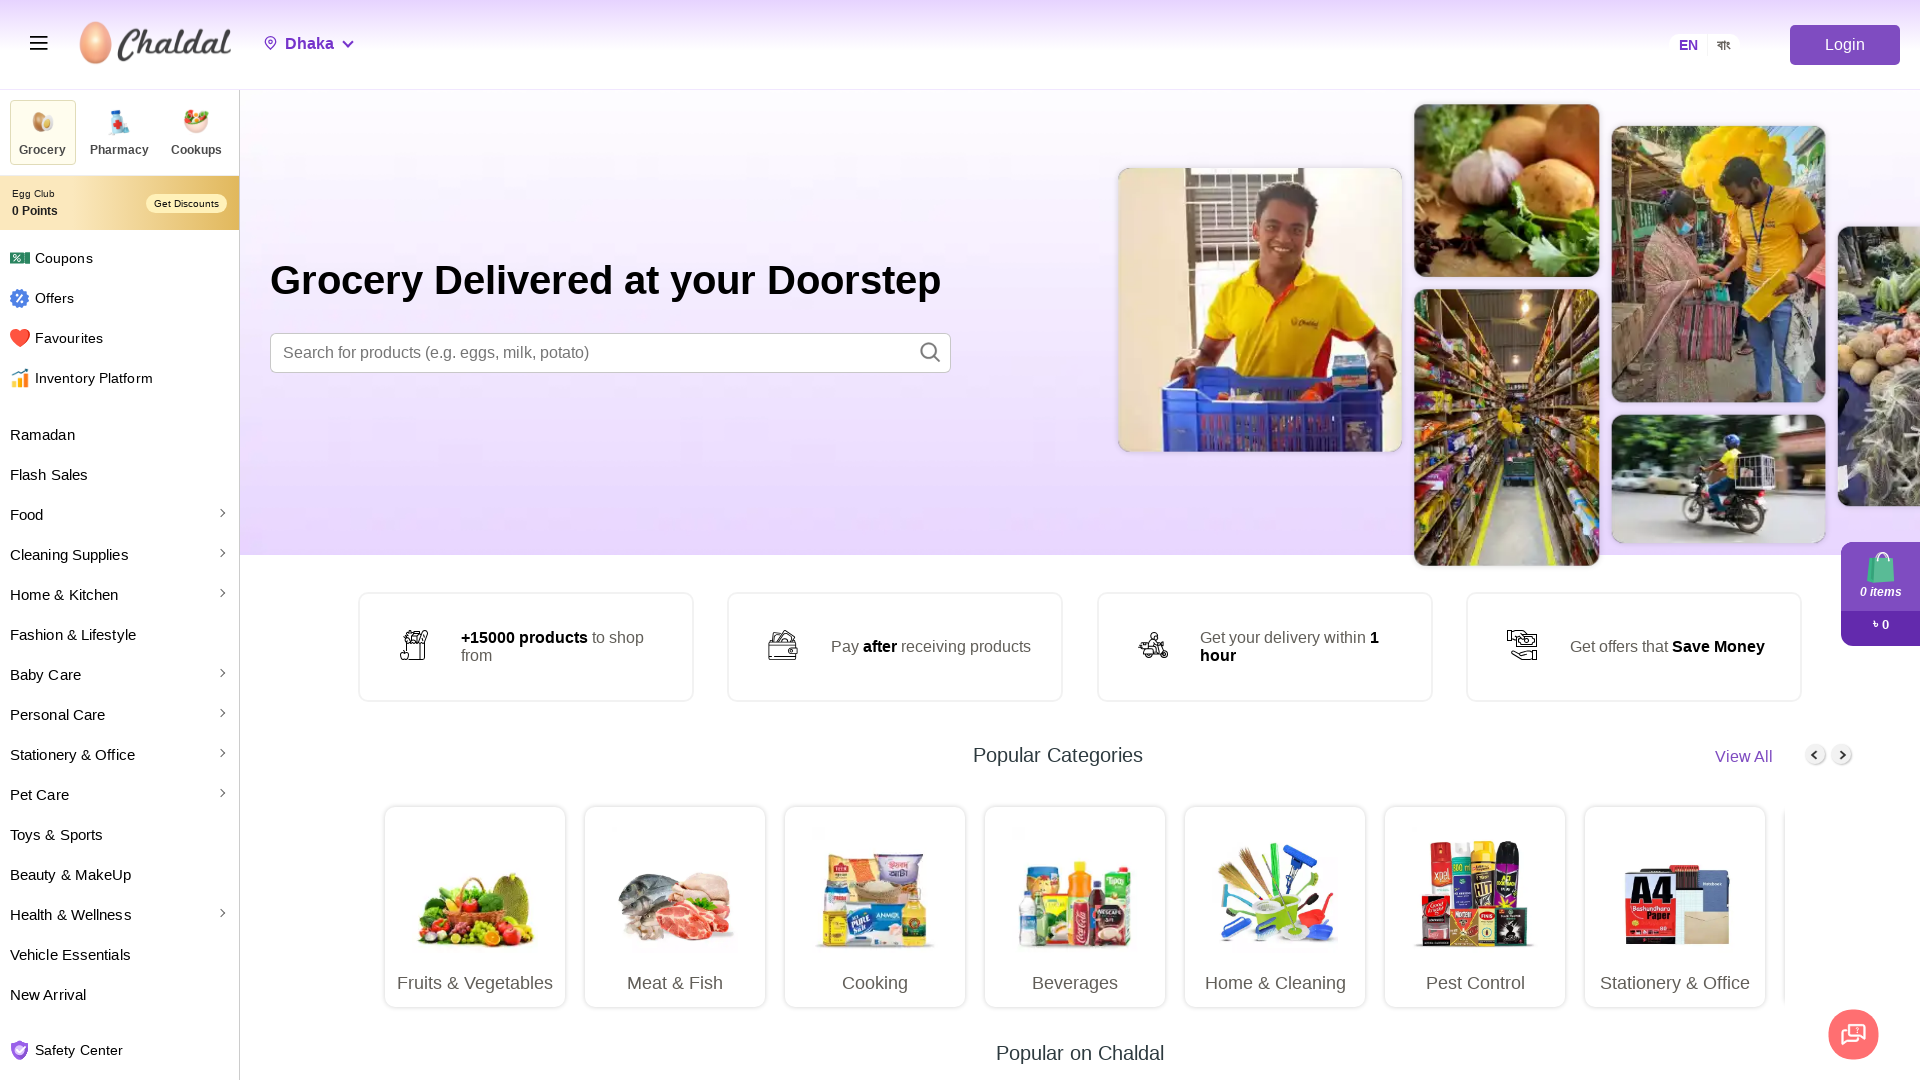

Page loaded completely - DOM content ready
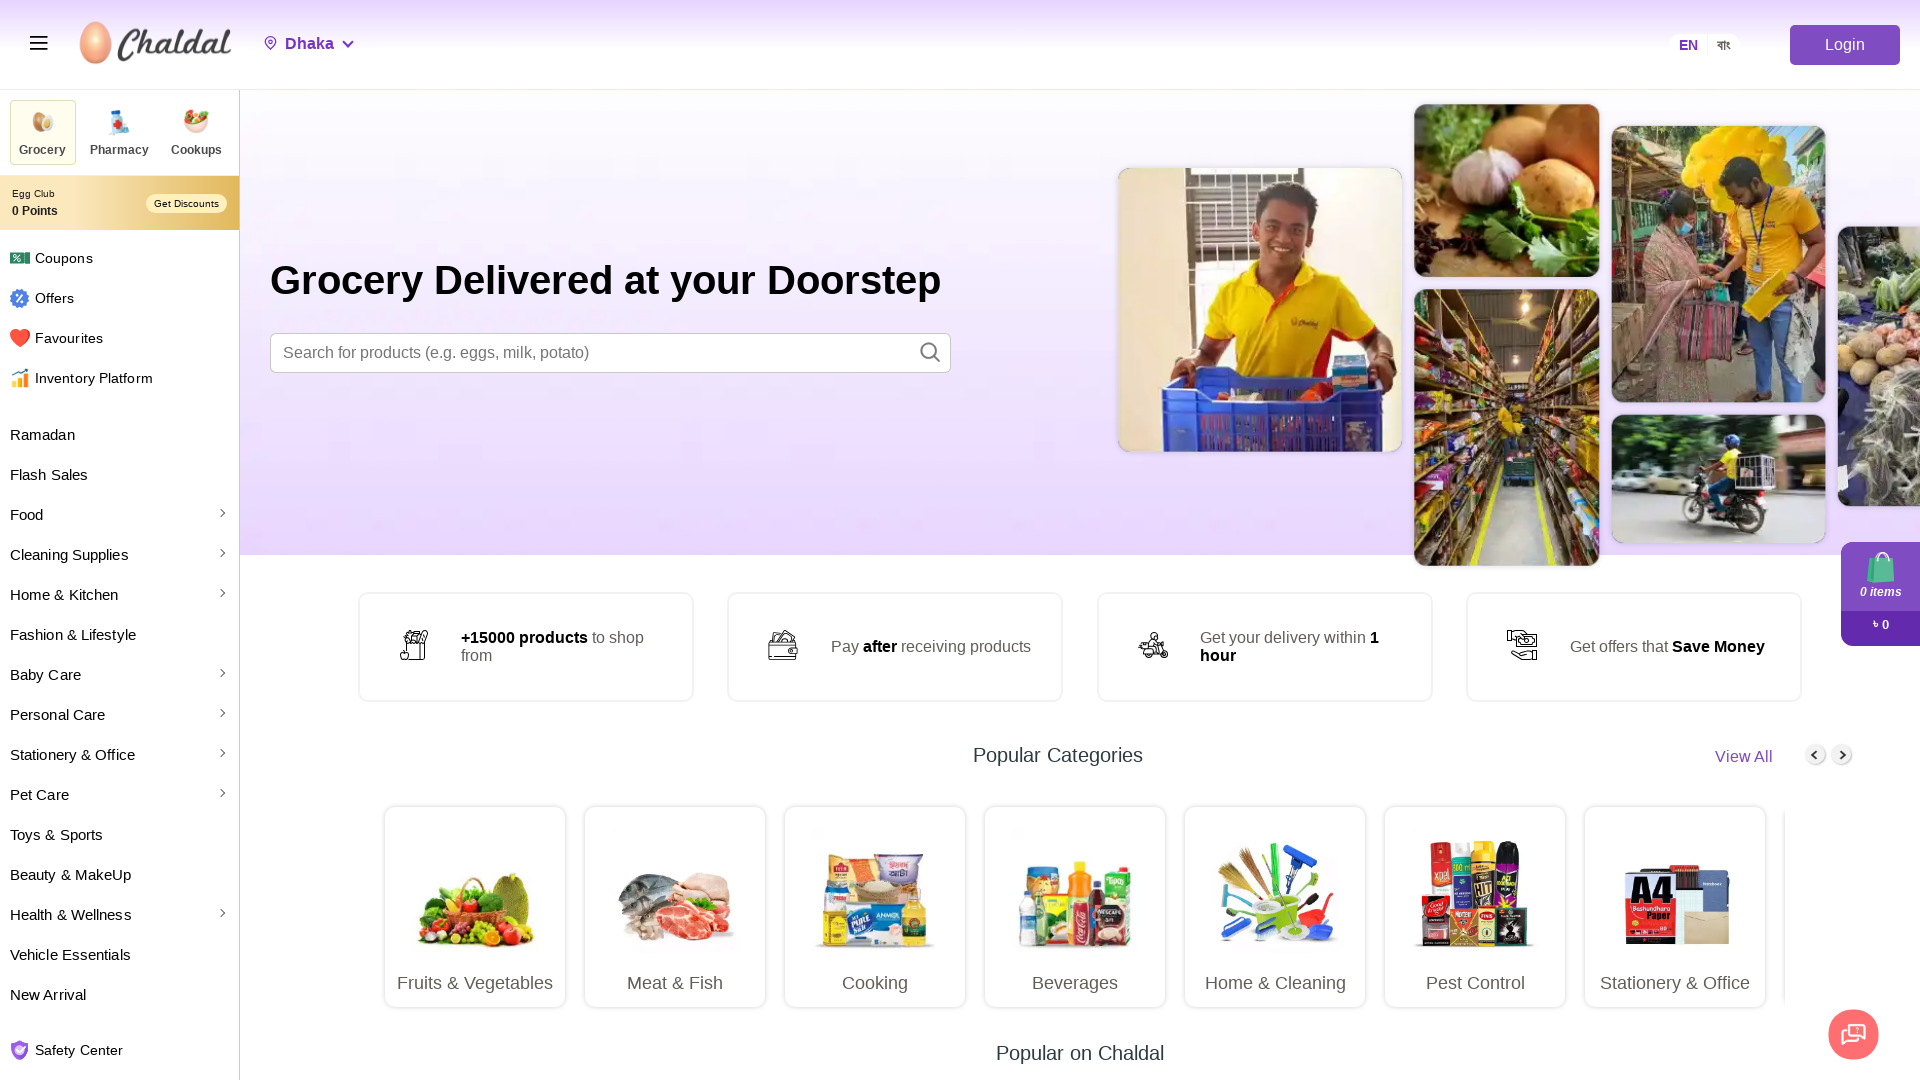

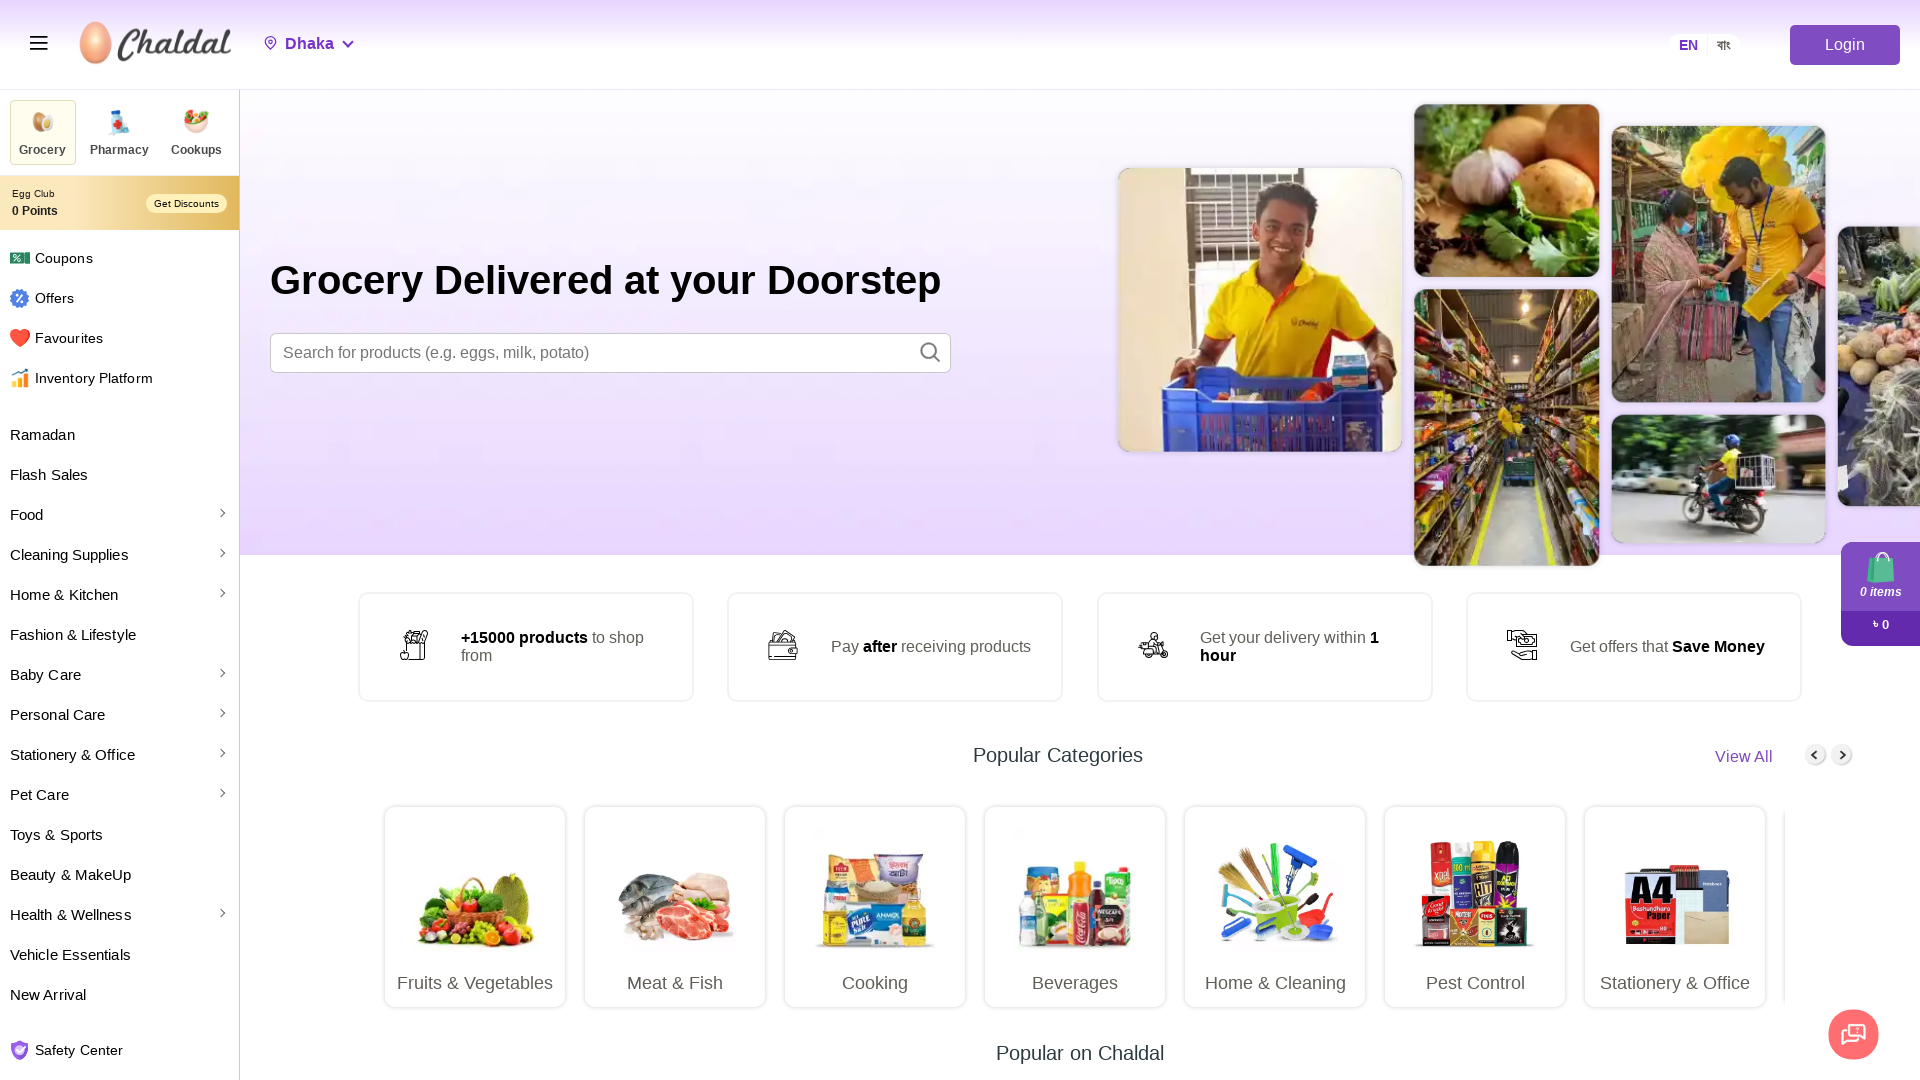